Navigates to the personal website and clicks on the EDUCATION link in the navigation

Starting URL: https://www.mihastrehovec.si/

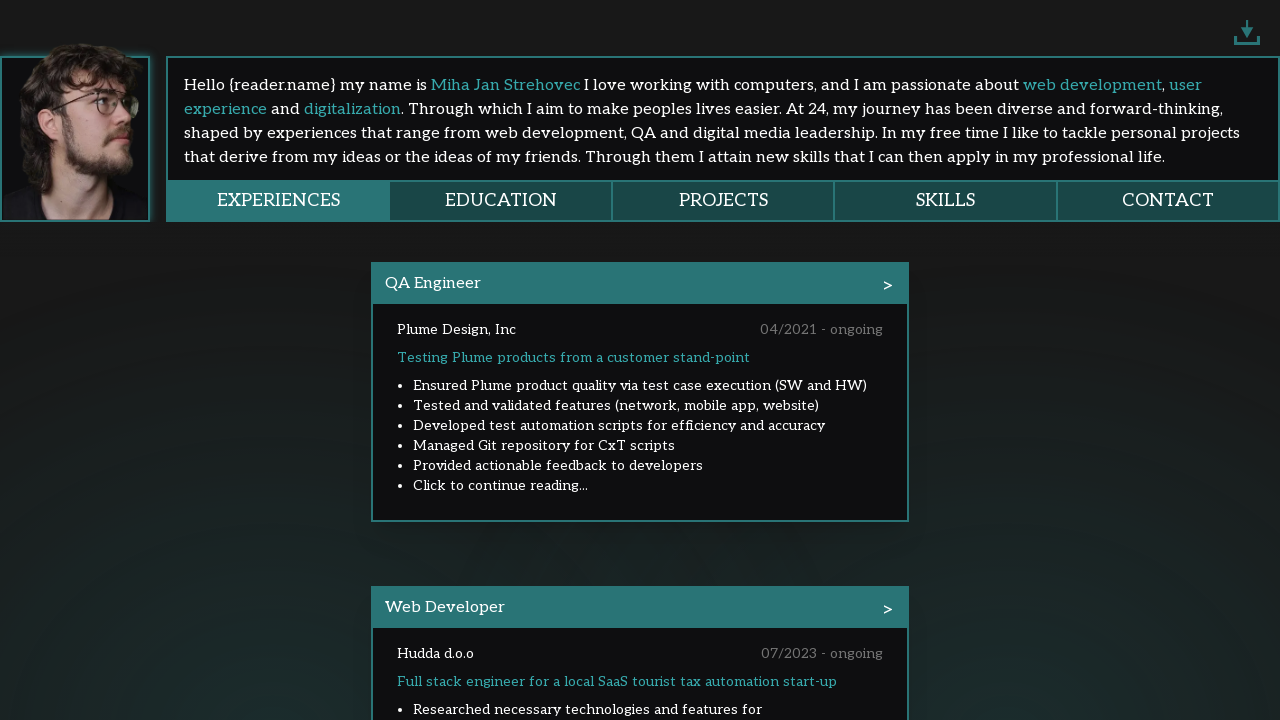

Navigated to personal website https://www.mihastrehovec.si/
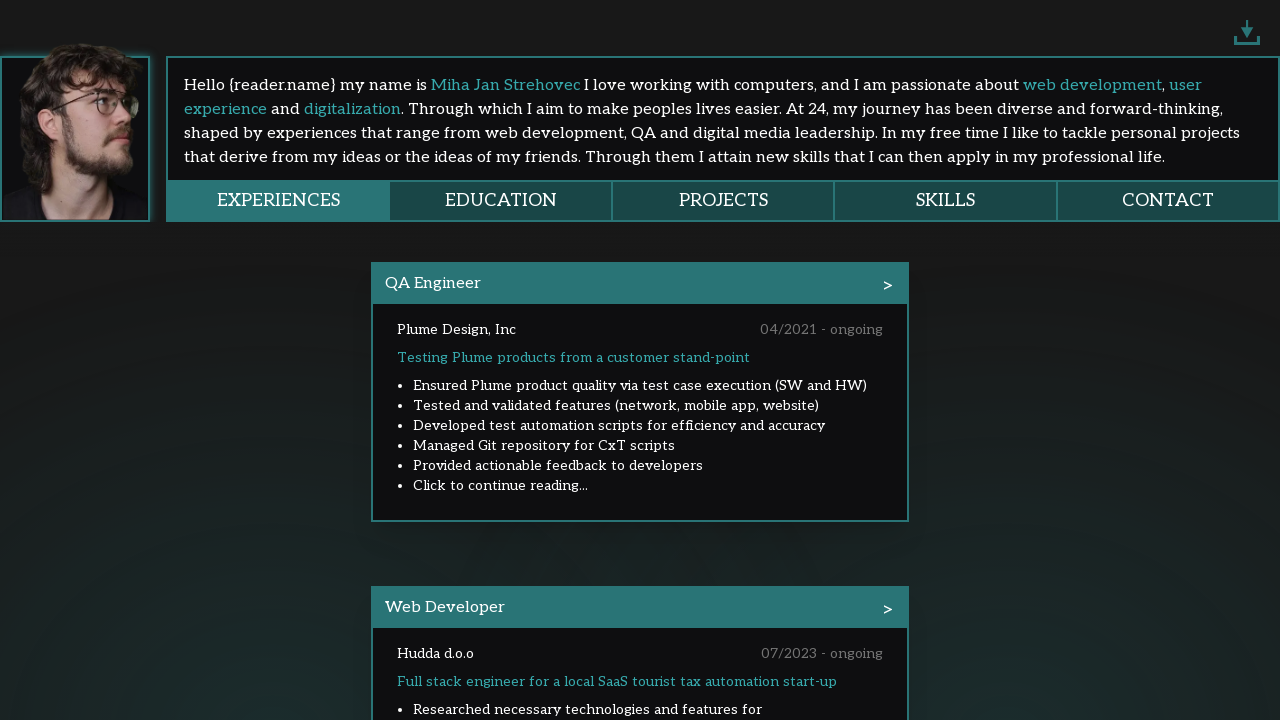

Clicked on EDUCATION link in navigation at (502, 200) on internal:role=link[name="EDUCATION"i]
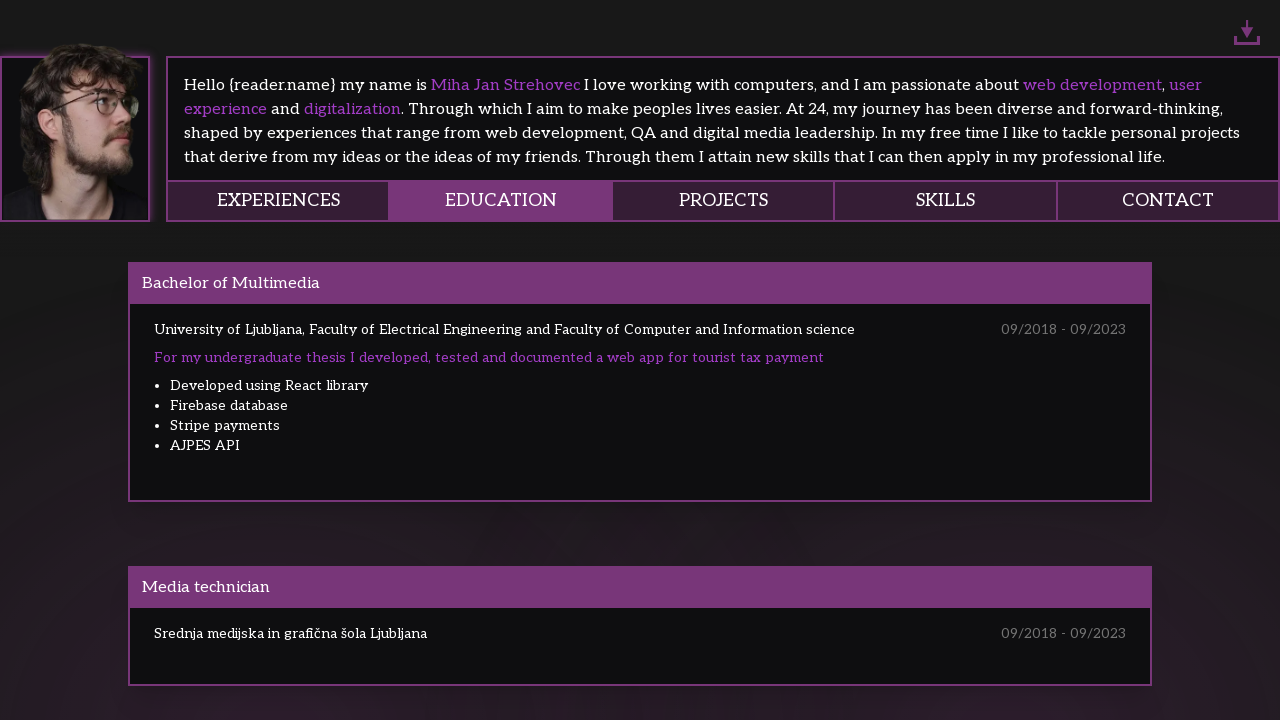

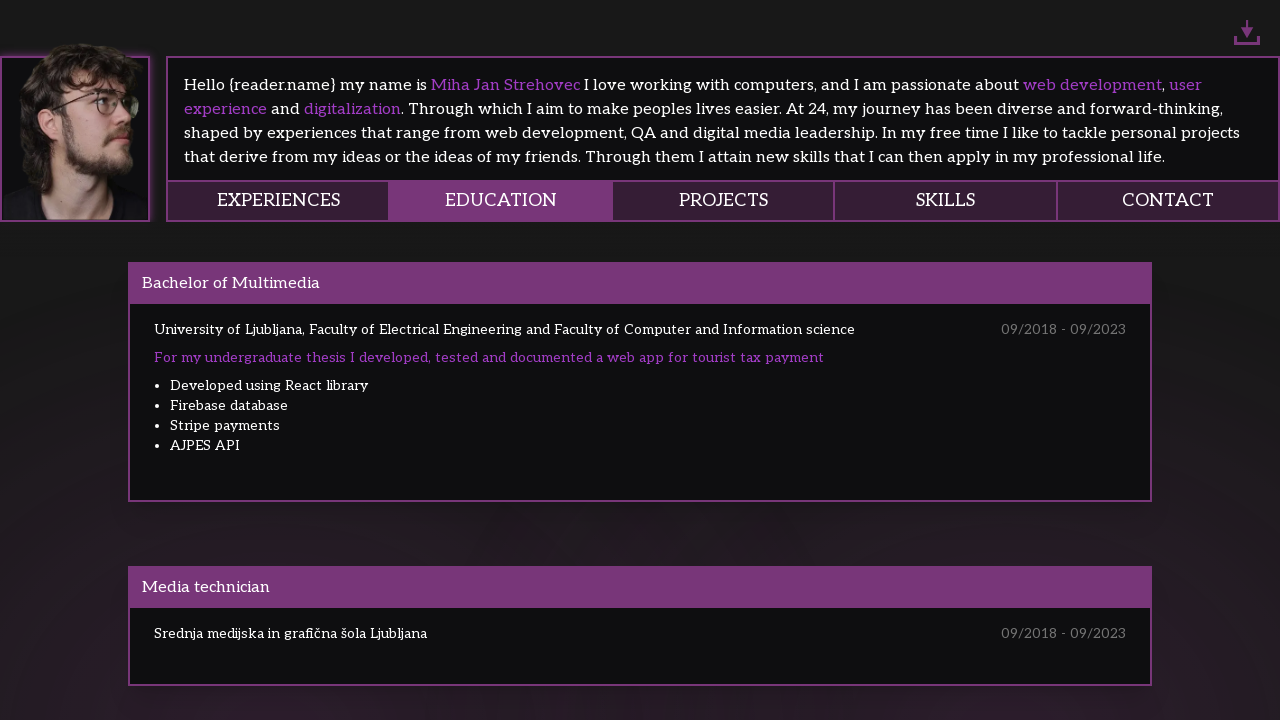